Tests keyboard handling functionality by filling a registration form field, copying its content using keyboard shortcuts, pasting to another field, then clearing it

Starting URL: http://demo.automationtesting.in/Register.html

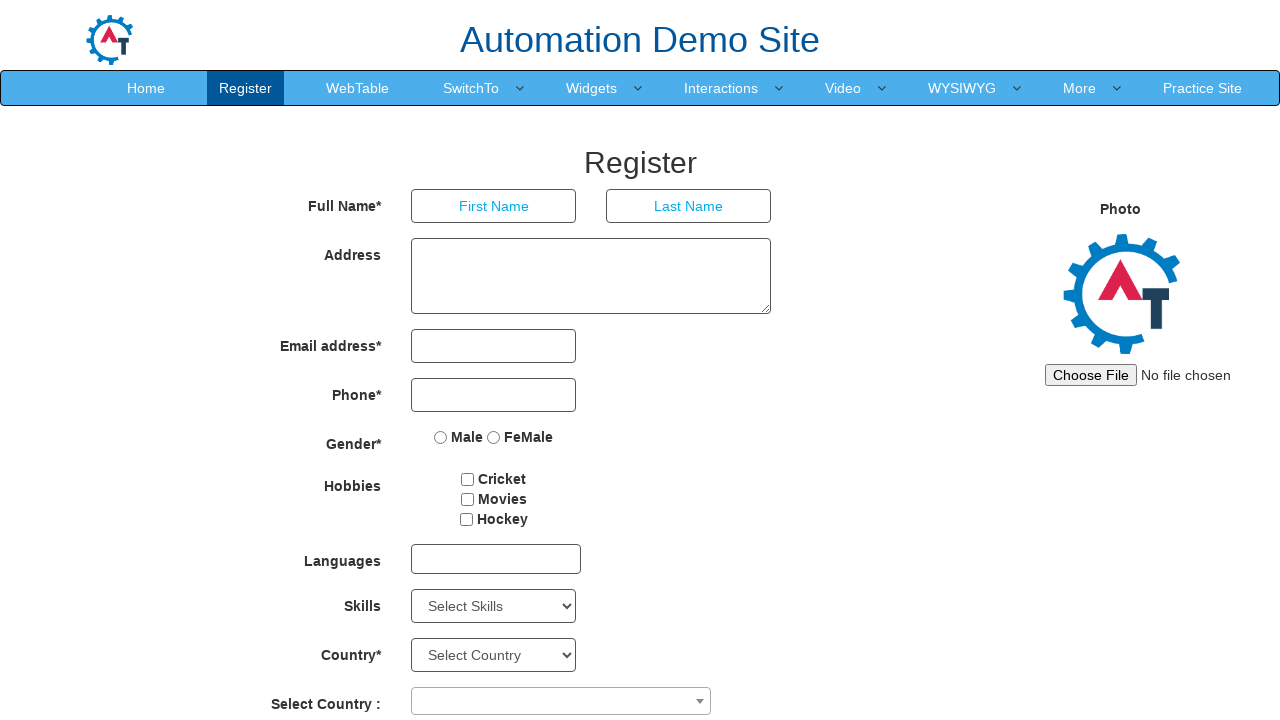

Filled first name field with 'Shital' on xpath=//body/section[@id='section']/div[1]/div[1]/div[2]/form[1]/div[1]/div[1]/i
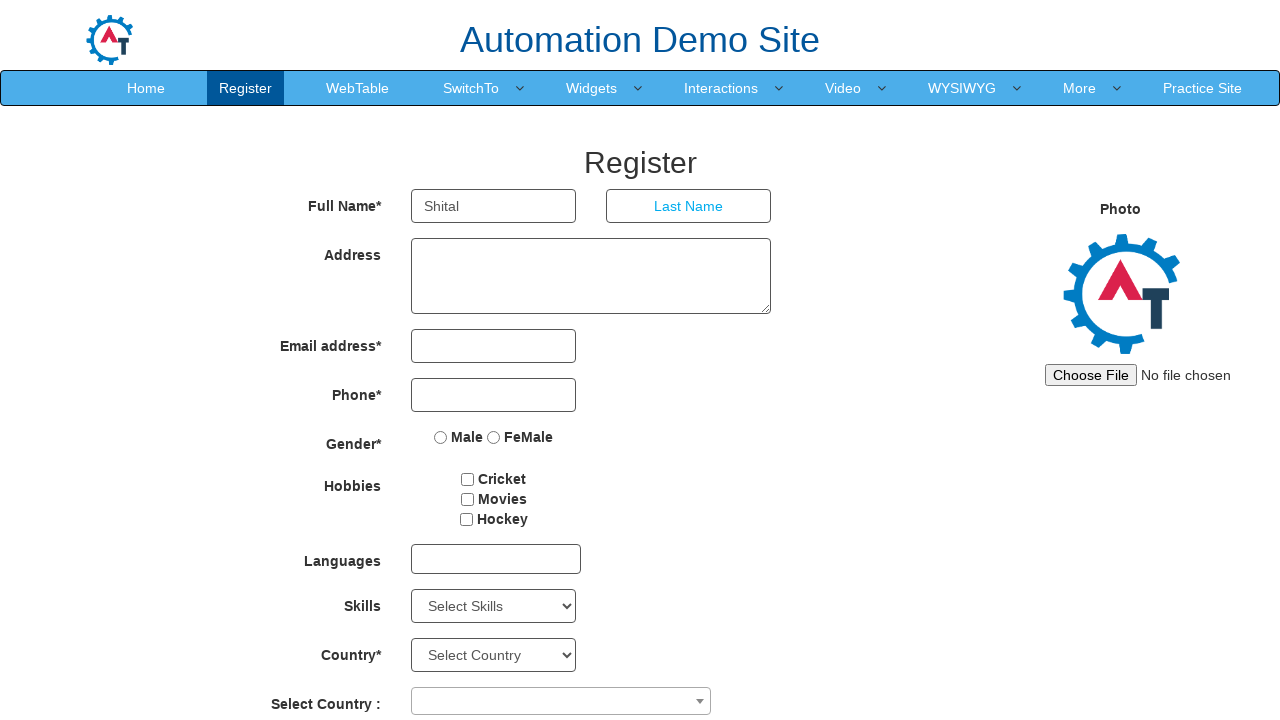

Selected all text in first name field using Ctrl+A on xpath=//body/section[@id='section']/div[1]/div[1]/div[2]/form[1]/div[1]/div[1]/i
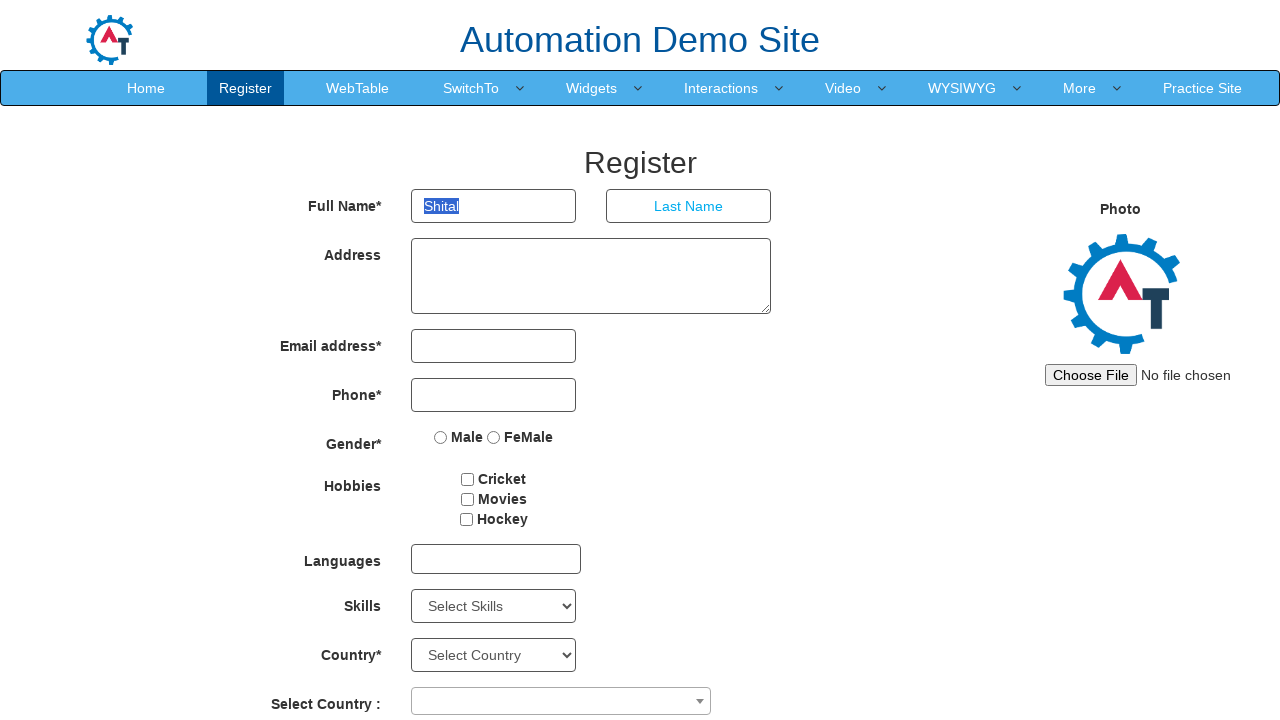

Copied text from first name field using Ctrl+C on xpath=//body/section[@id='section']/div[1]/div[1]/div[2]/form[1]/div[1]/div[1]/i
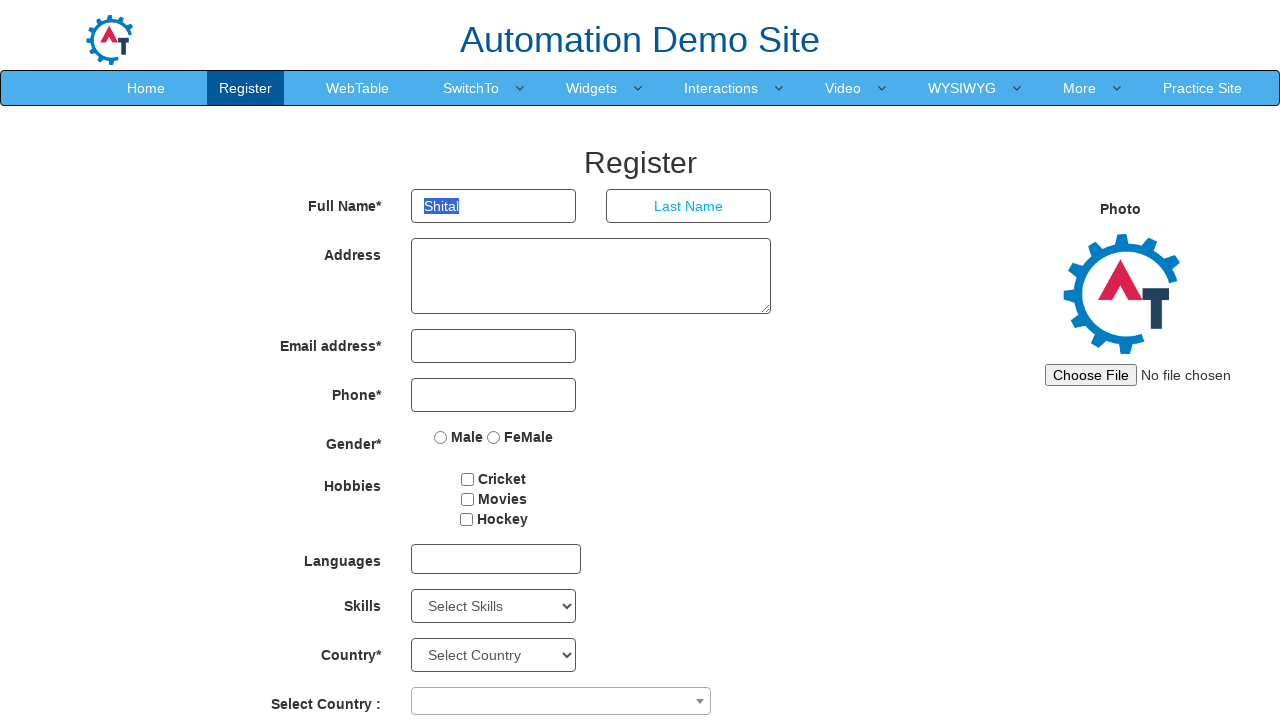

Pasted copied text into last name field using Ctrl+V on xpath=//body/section[@id='section']/div[1]/div[1]/div[2]/form[1]/div[1]/div[2]/i
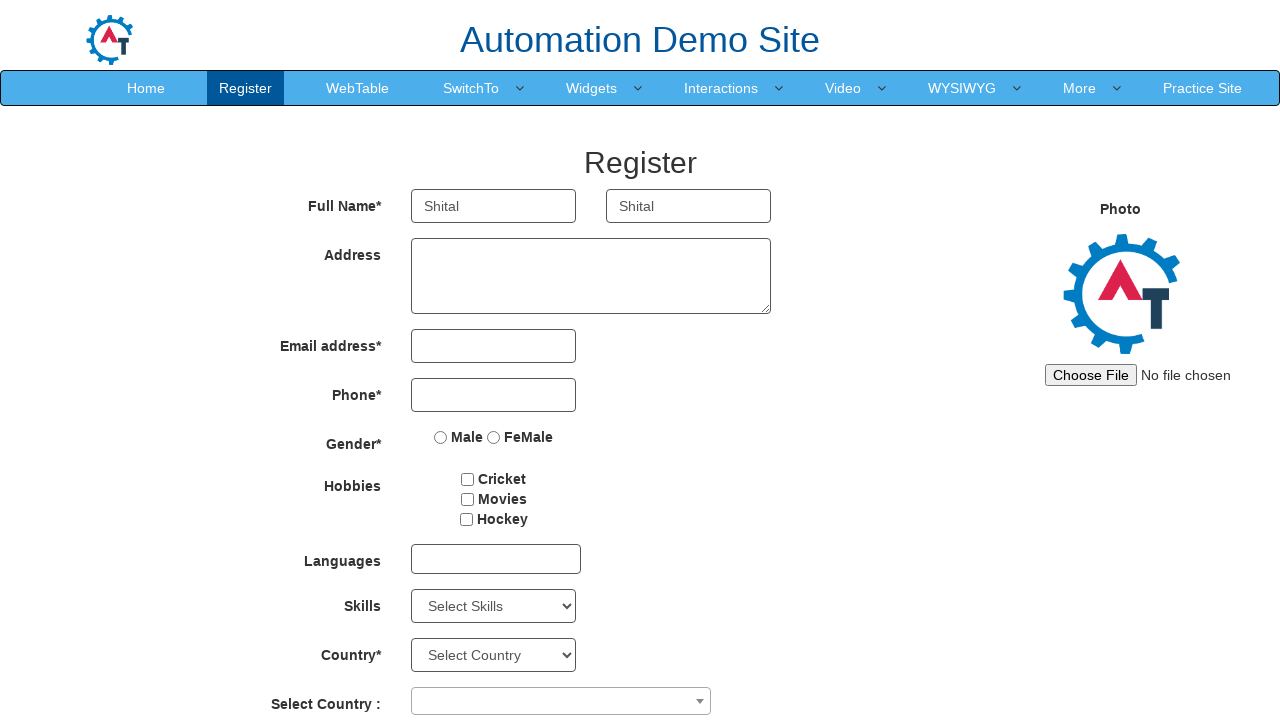

Selected all text in last name field using Ctrl+A on xpath=//body/section[@id='section']/div[1]/div[1]/div[2]/form[1]/div[1]/div[2]/i
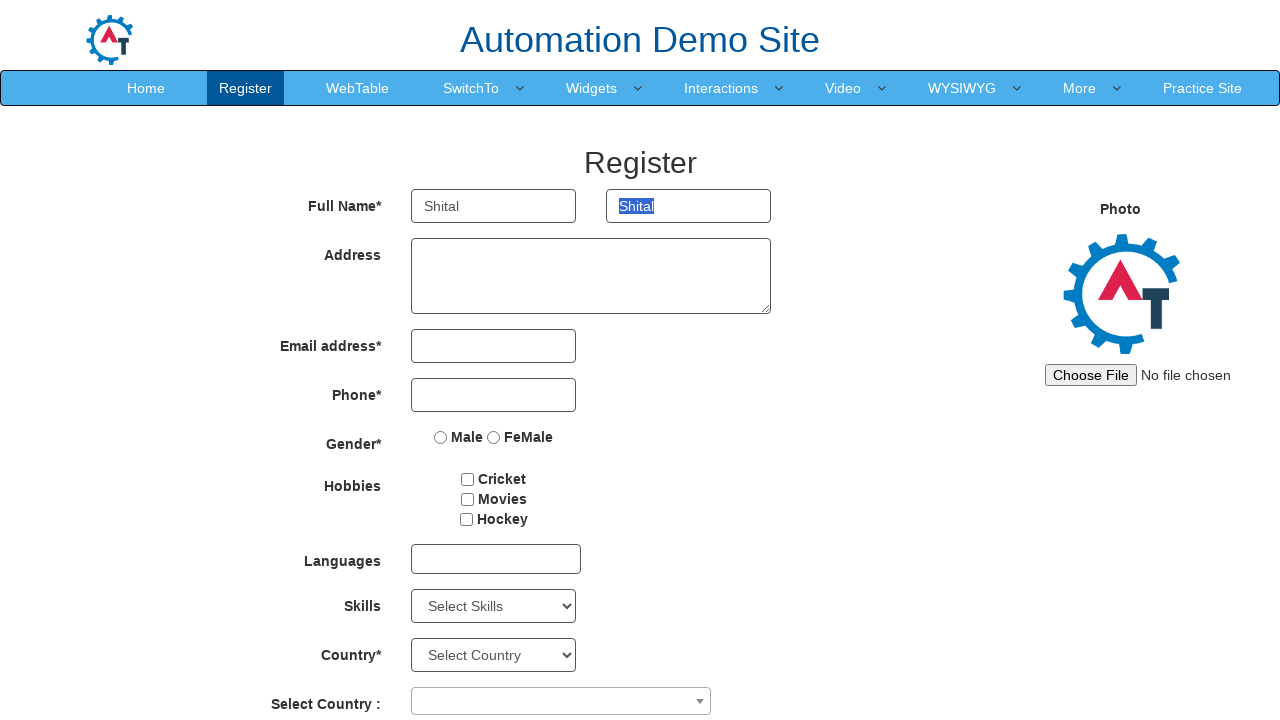

Cleared last name field by deleting selected text on xpath=//body/section[@id='section']/div[1]/div[1]/div[2]/form[1]/div[1]/div[2]/i
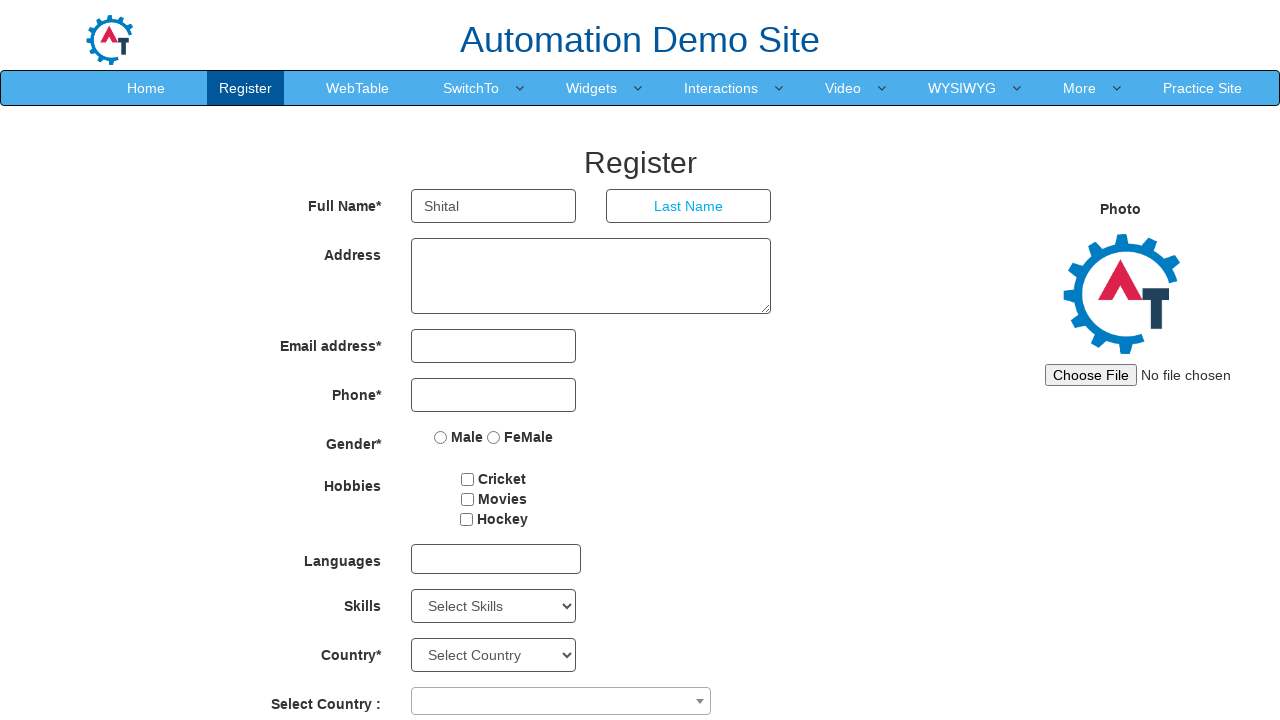

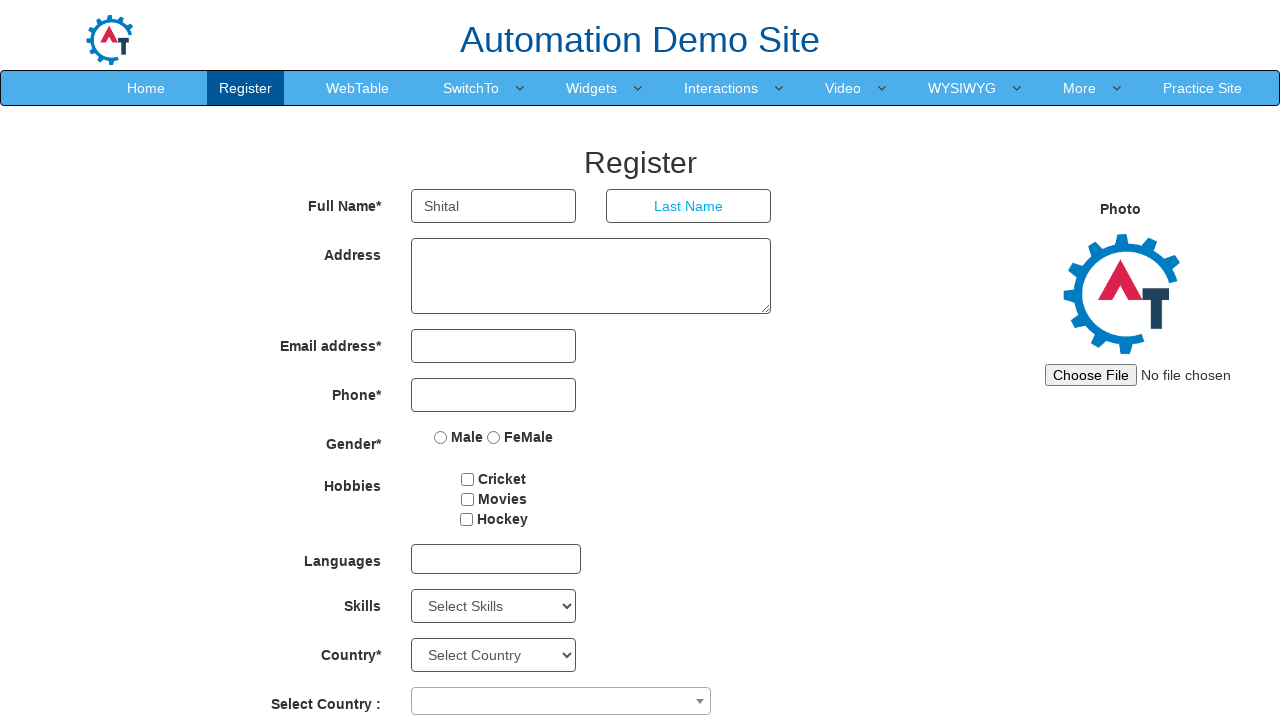